Tests radio button functionality by clicking on different radio buttons (hockey sport, football sport, yellow color) and verifying they become selected.

Starting URL: https://practice.cydeo.com/radio_buttons

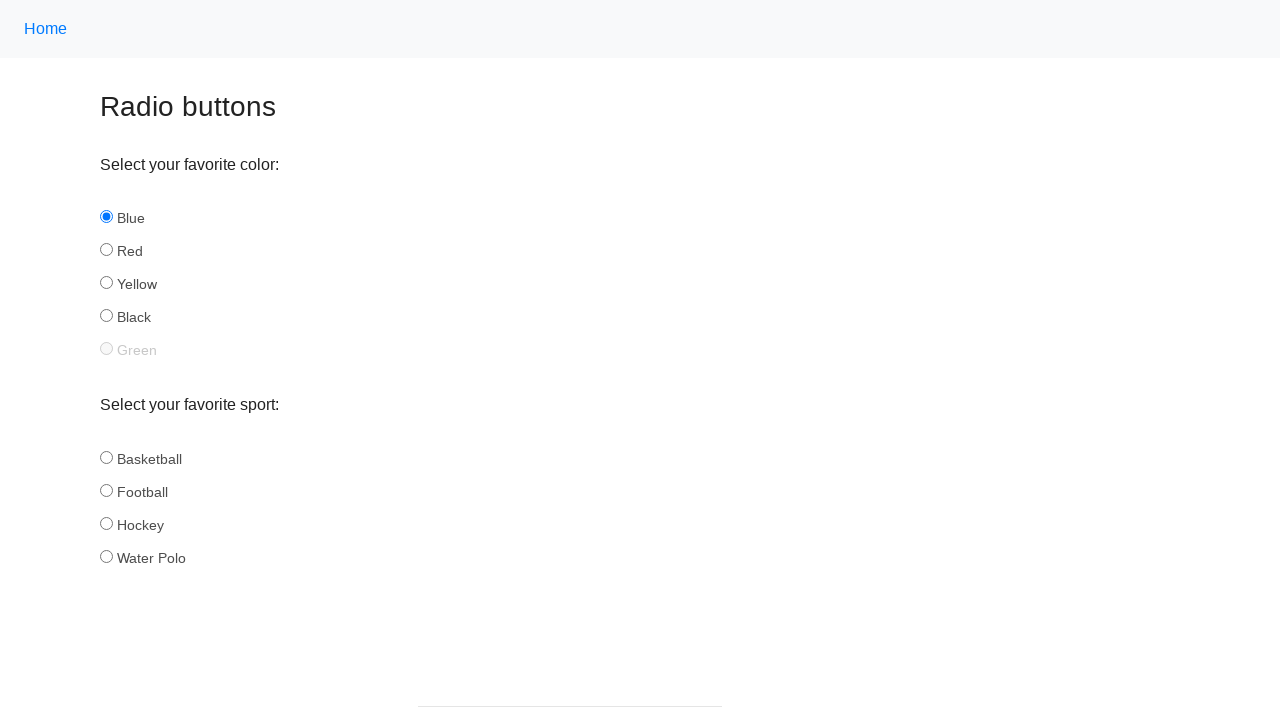

Clicked on 'hockey' radio button in the sport group at (106, 523) on input[name='sport'][id='hockey']
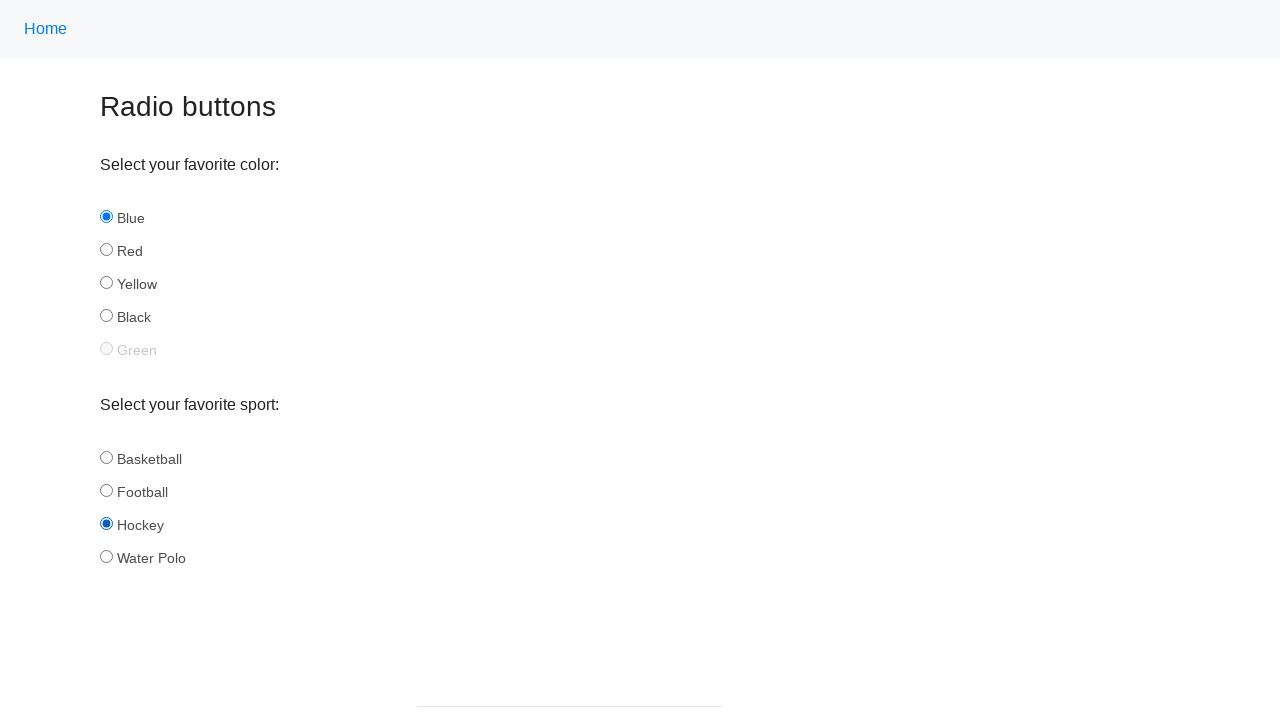

Verified that 'hockey' radio button is selected
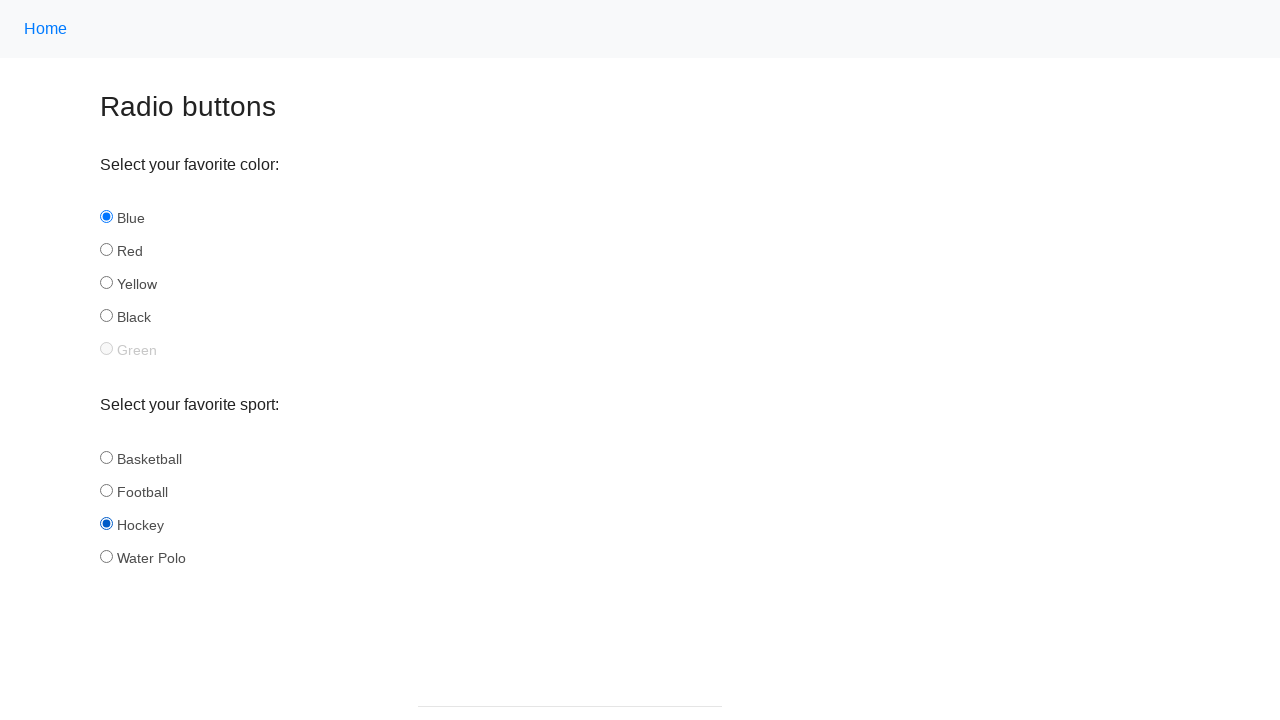

Clicked on 'football' radio button in the sport group at (106, 490) on input[name='sport'][id='football']
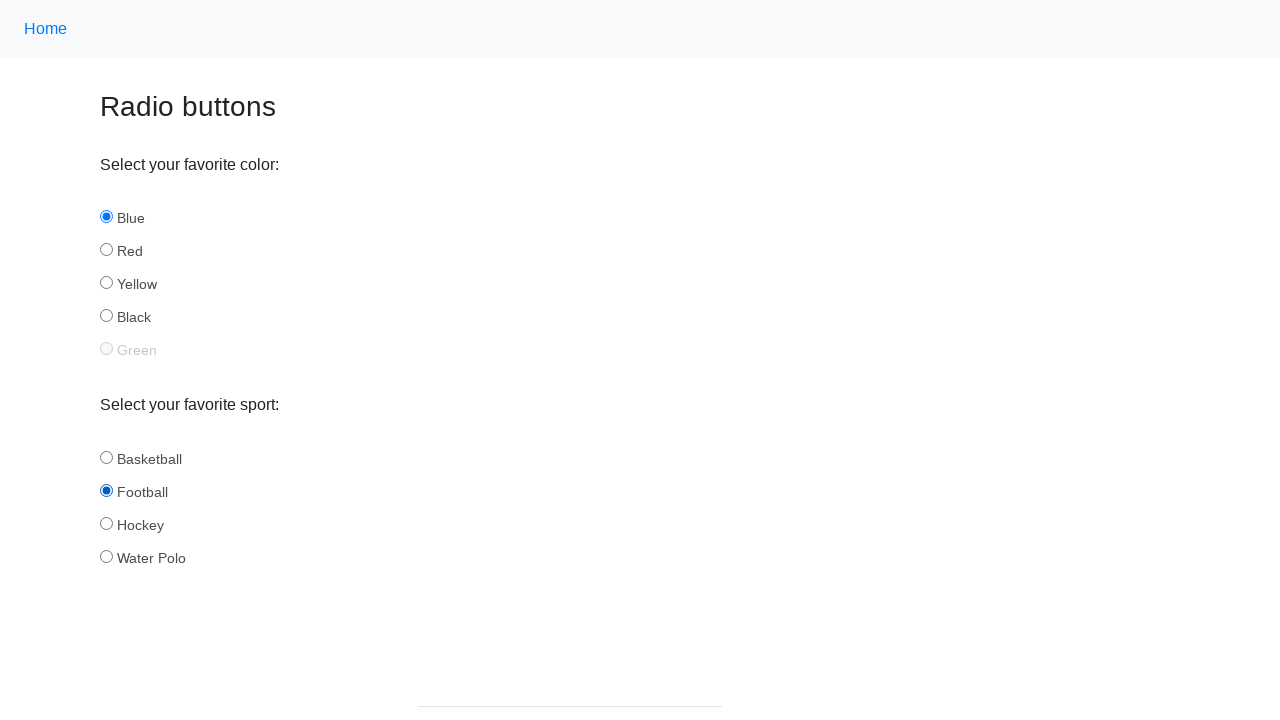

Verified that 'football' radio button is selected
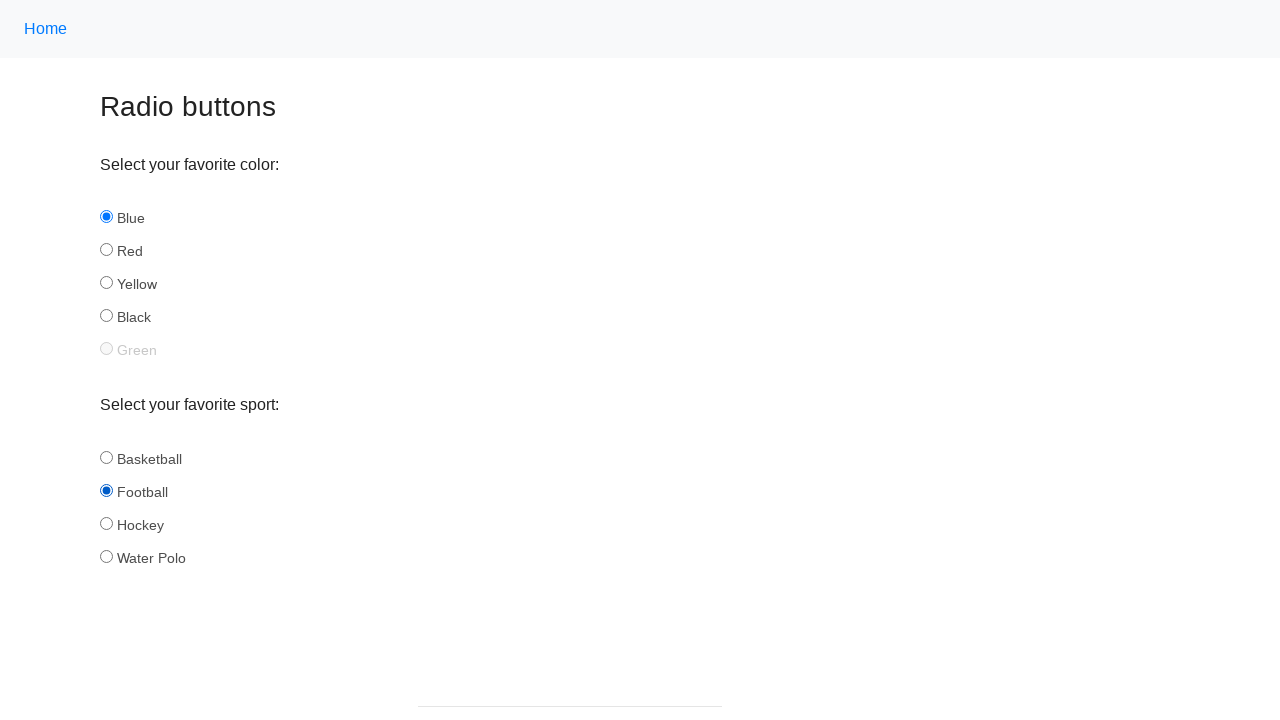

Clicked on 'yellow' radio button in the color group at (106, 283) on input[name='color'][id='yellow']
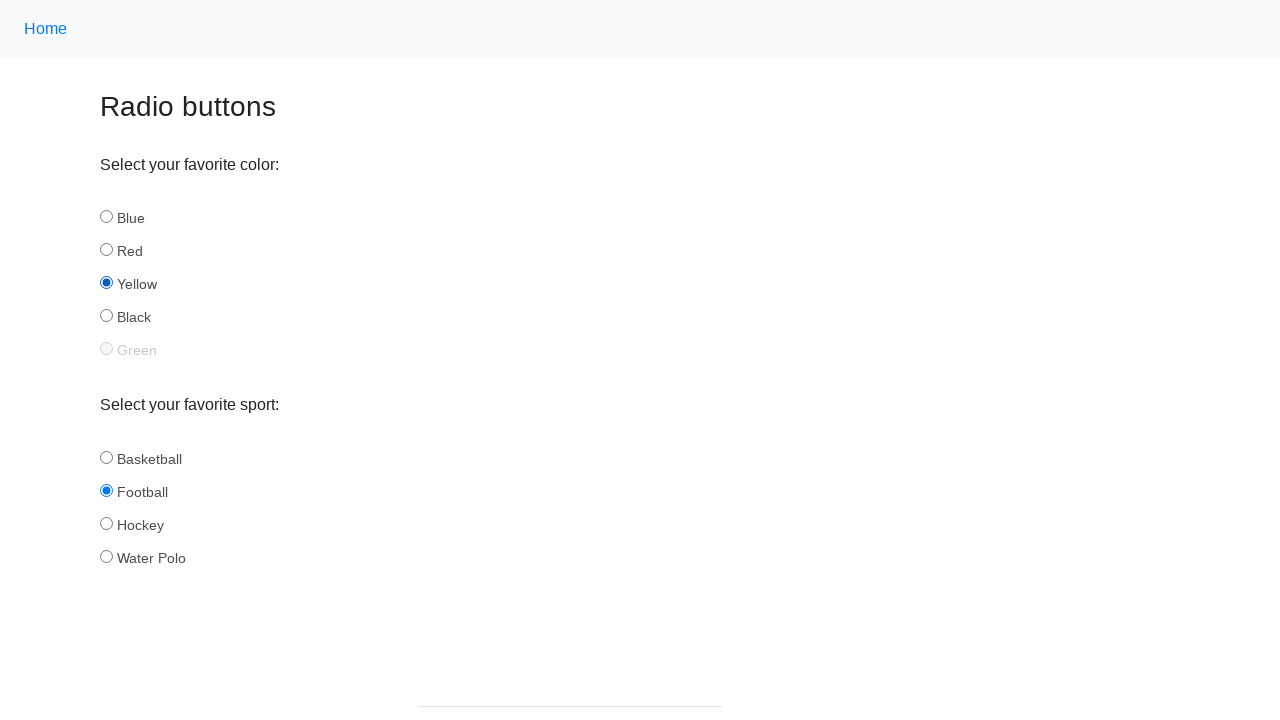

Verified that 'yellow' radio button is selected
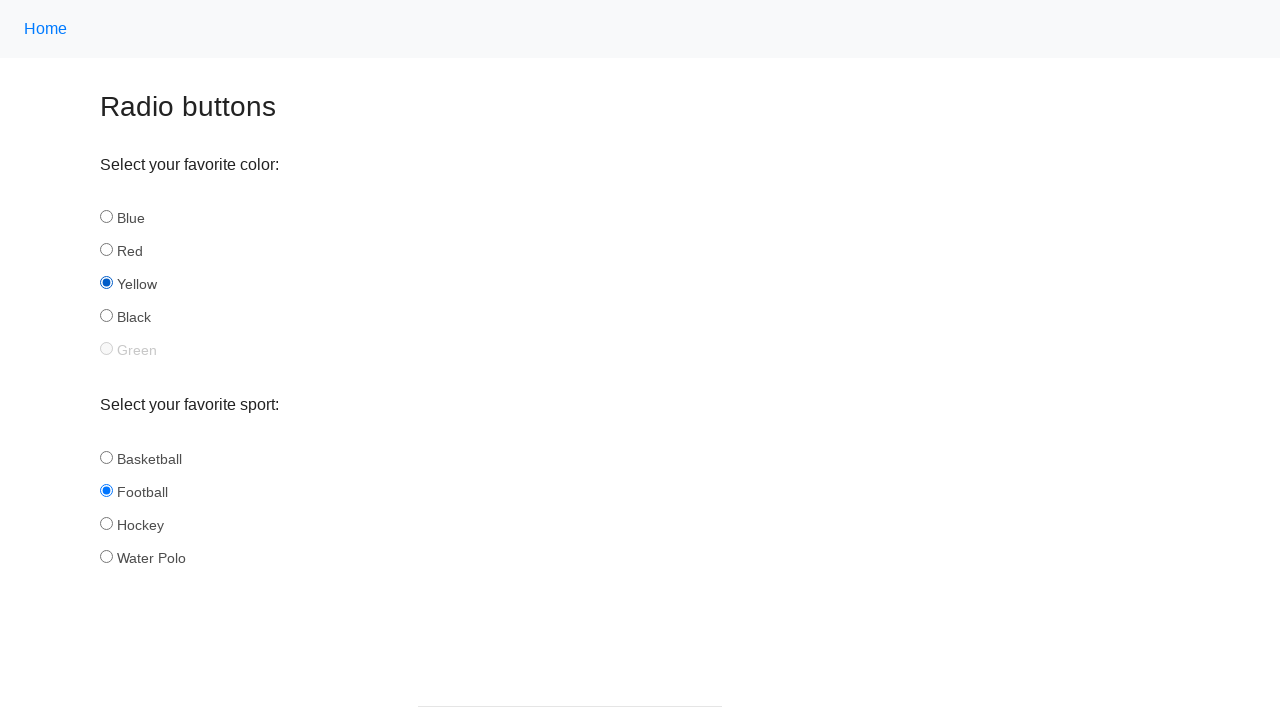

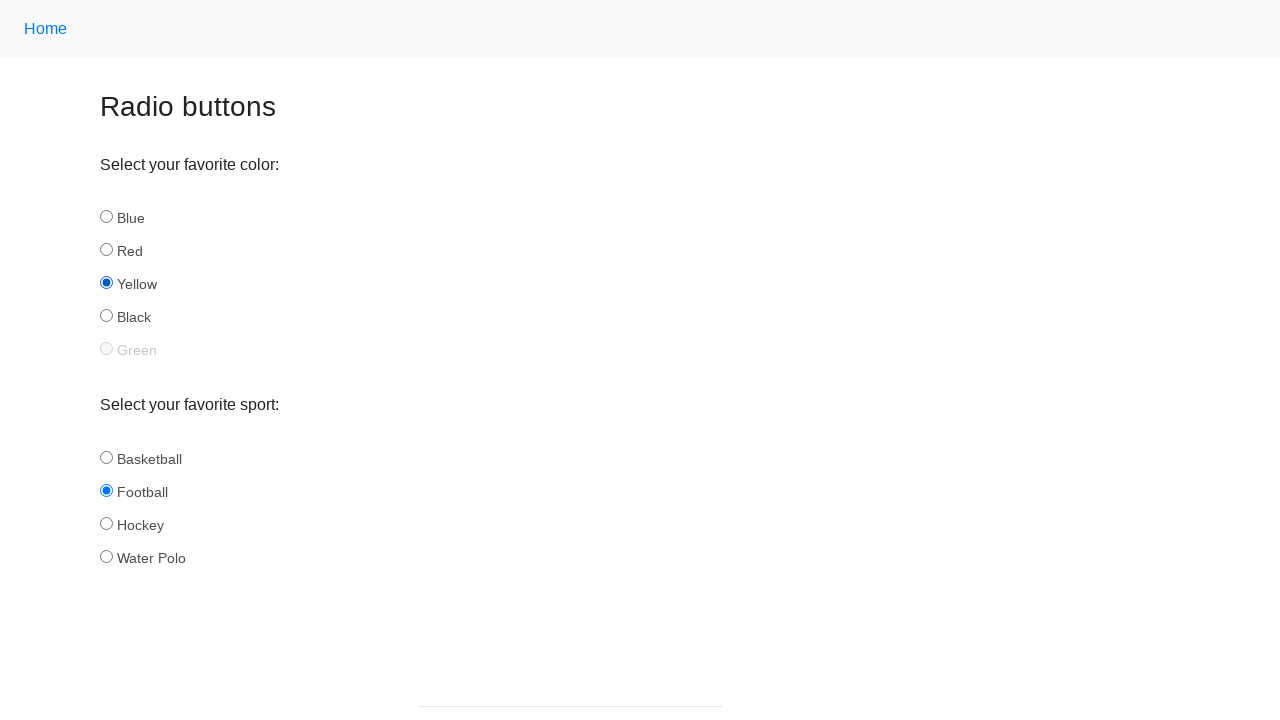